Tests keyboard events functionality by typing text and pressing Enter key on a keyboard events demo page, then verifies the page response.

Starting URL: https://training-support.net/webelements/keyboard-events

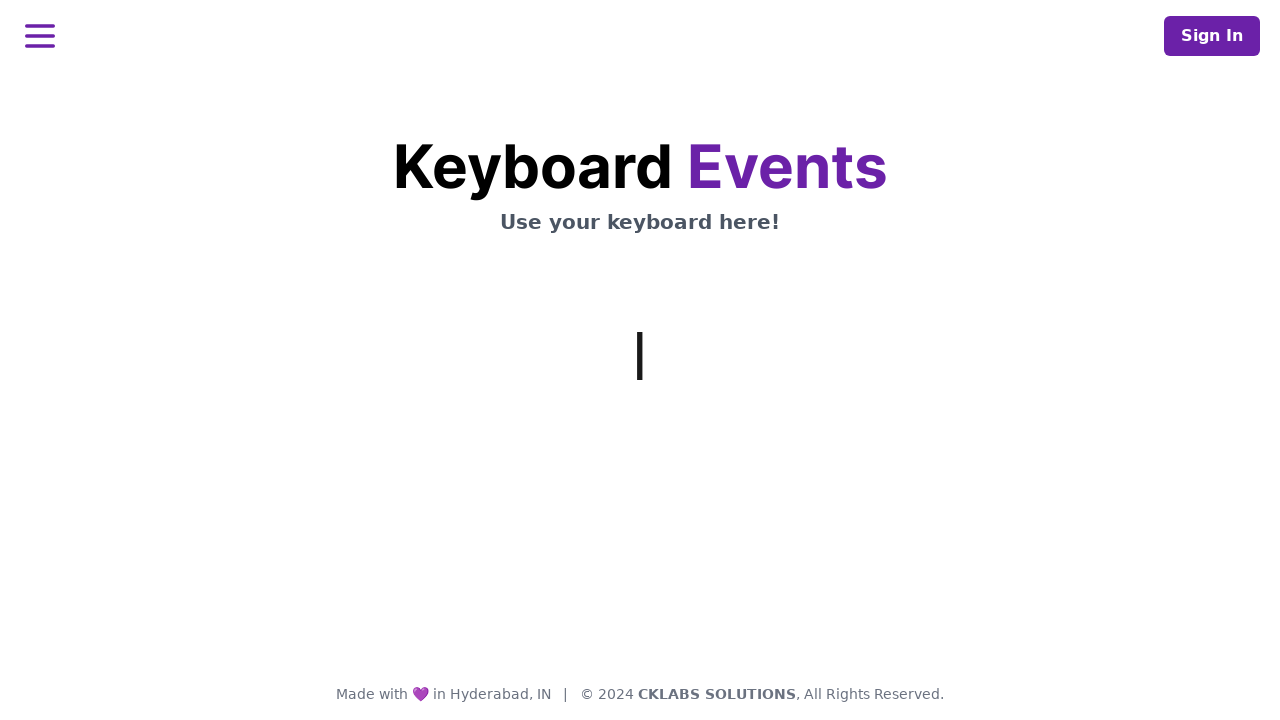

Typed 'This is coming from Selenium' using keyboard
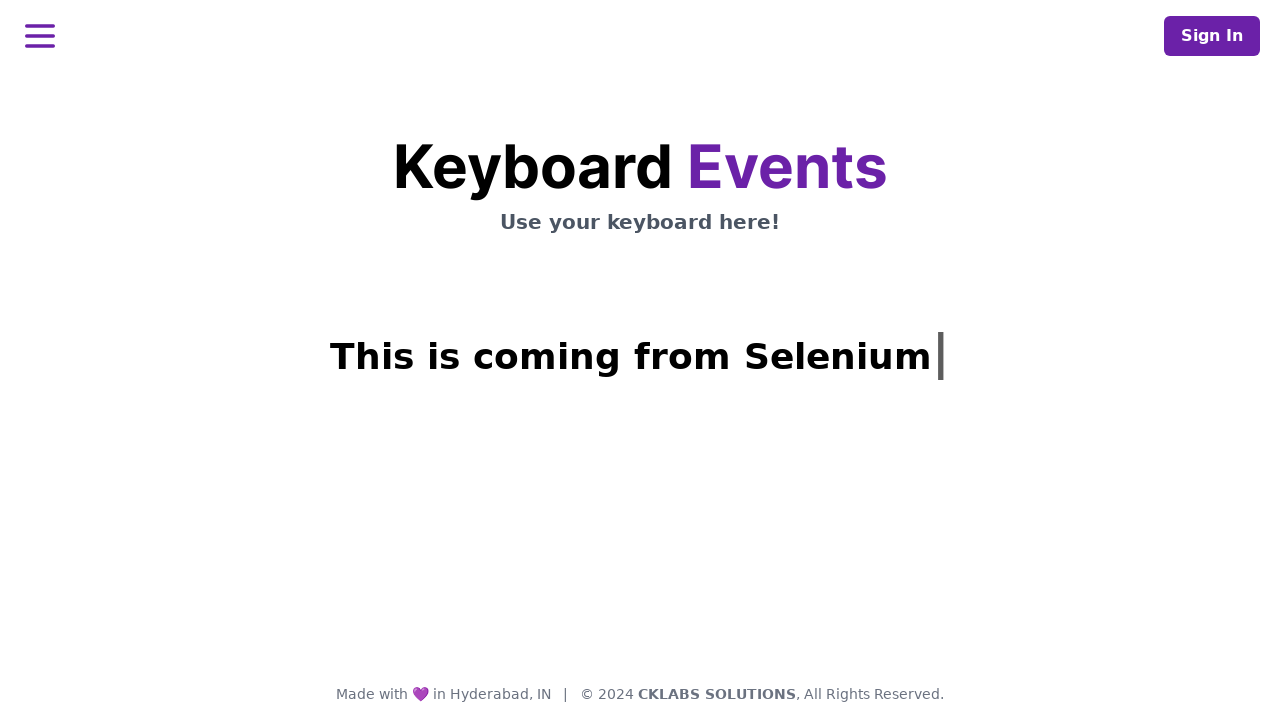

Pressed Enter key
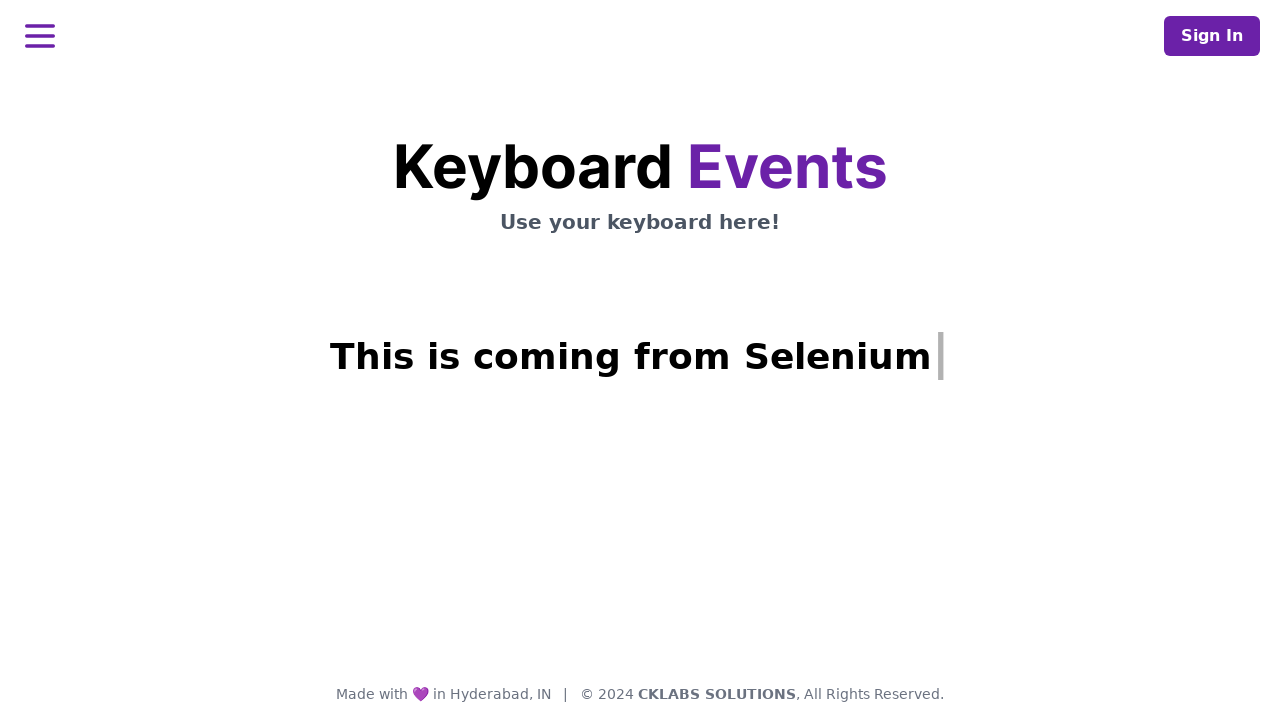

Verified response element appeared on page
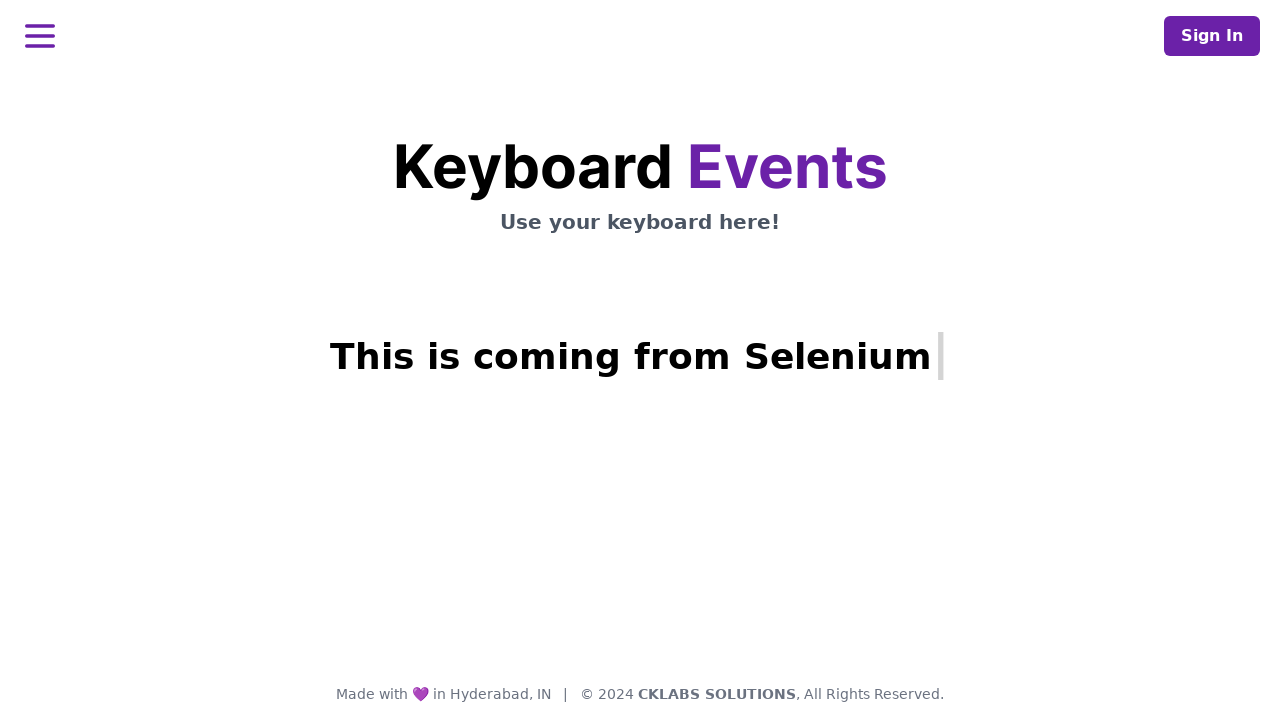

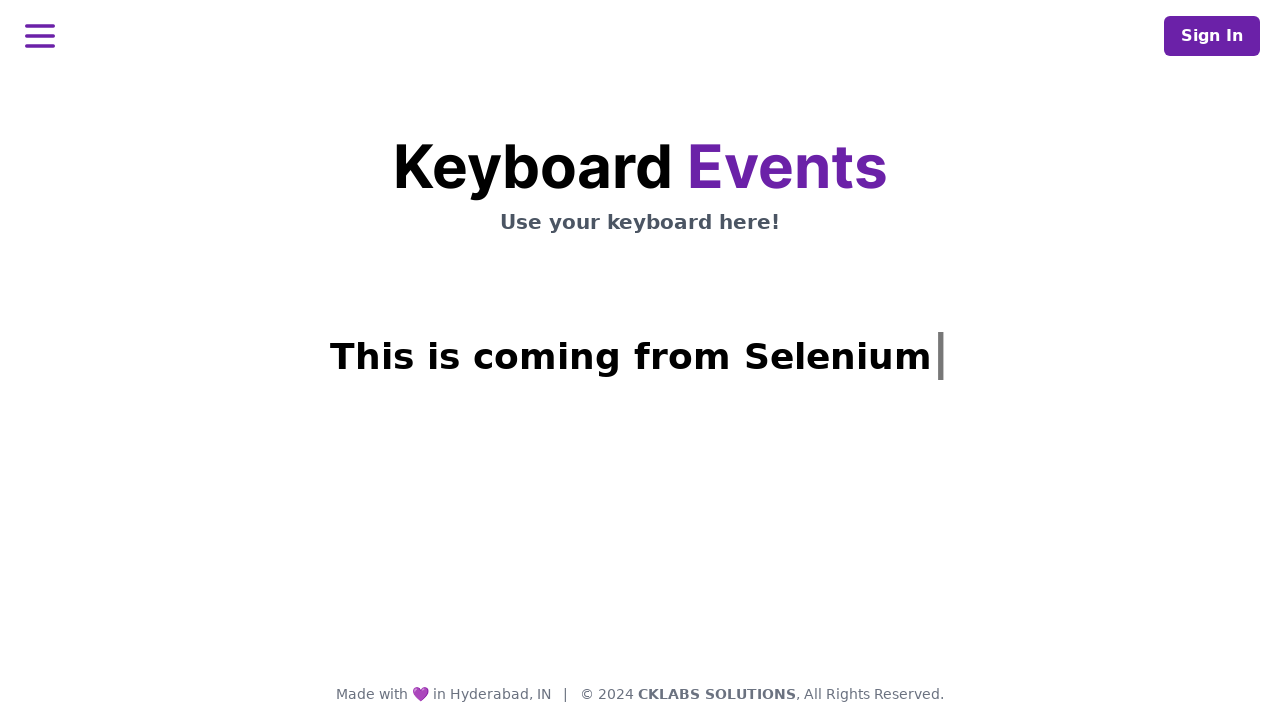